Tests browser navigation functionality by navigating to a website, then to another website using get(), then navigating back and forward through browser history

Starting URL: https://www.ktmindia.com

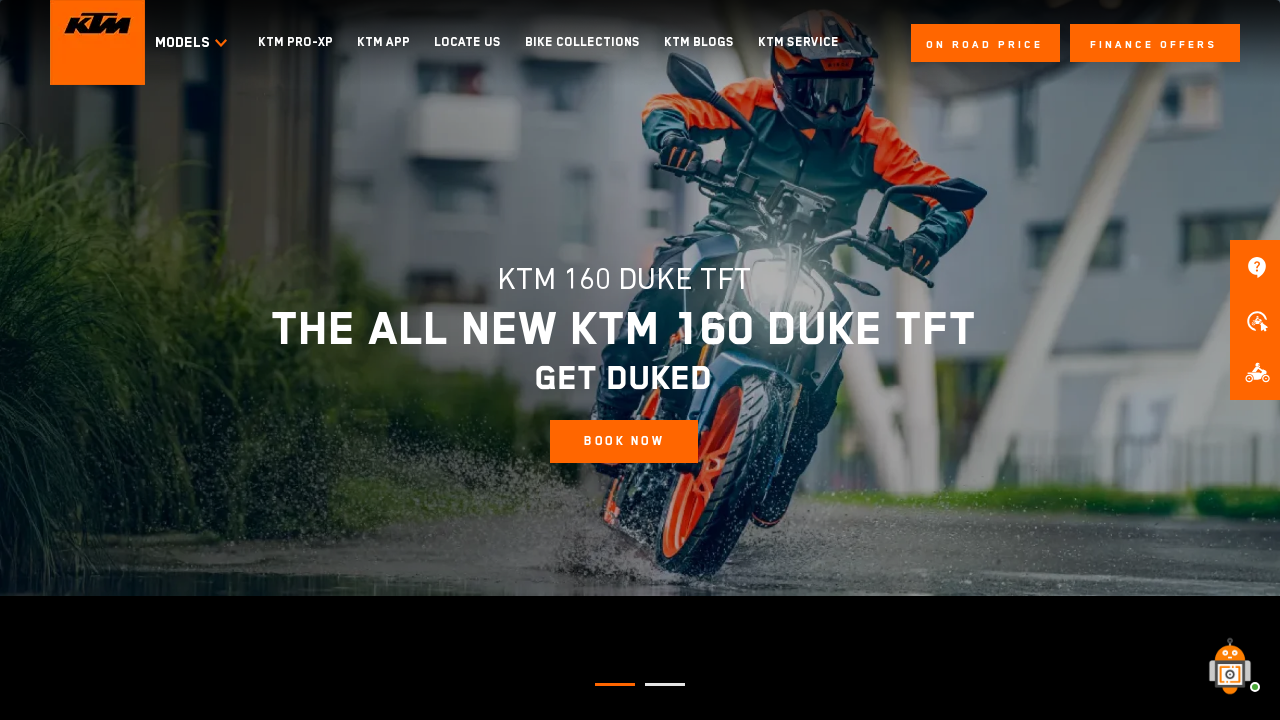

Navigated to Royal Enfield website using goto()
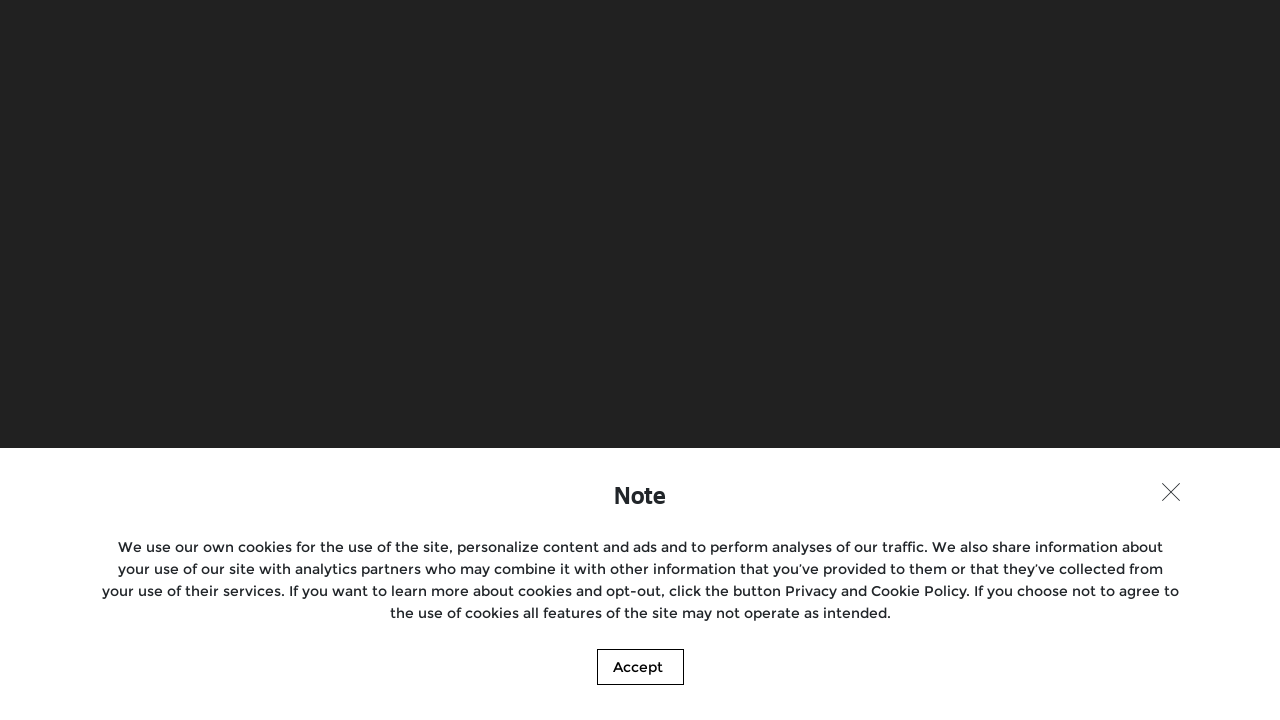

Navigated back to KTM India website
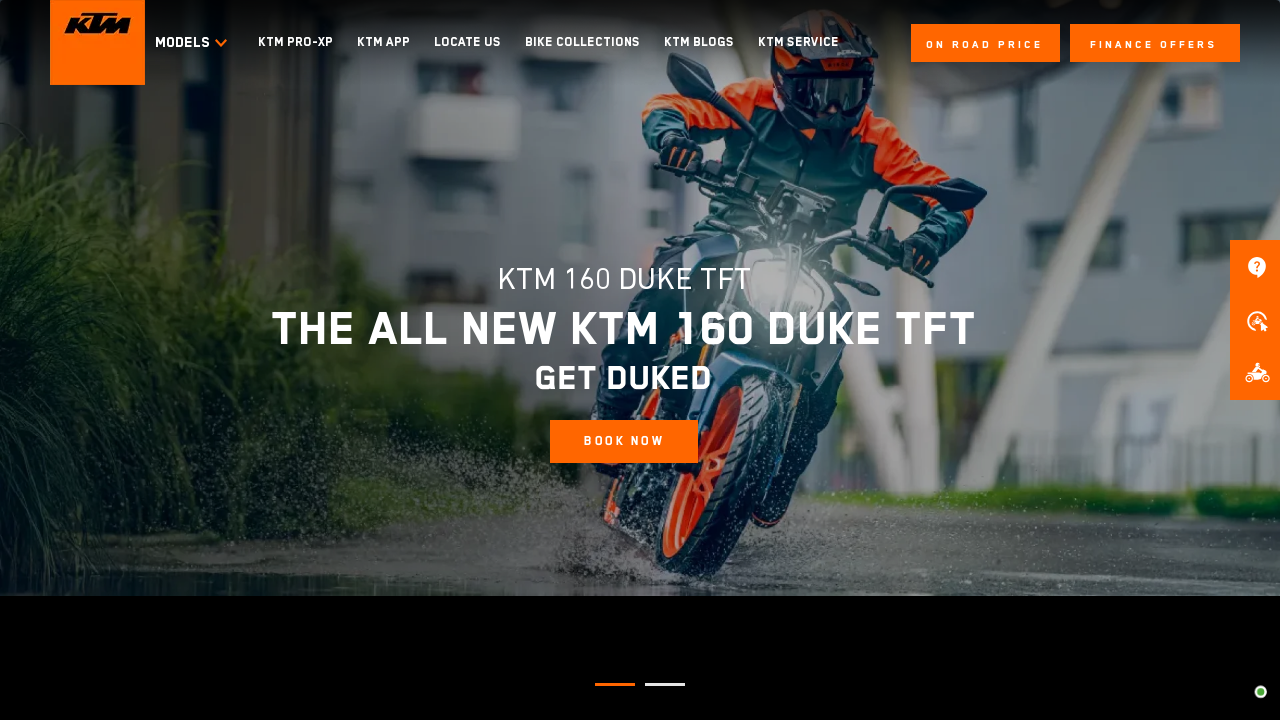

Navigated forward to Royal Enfield website
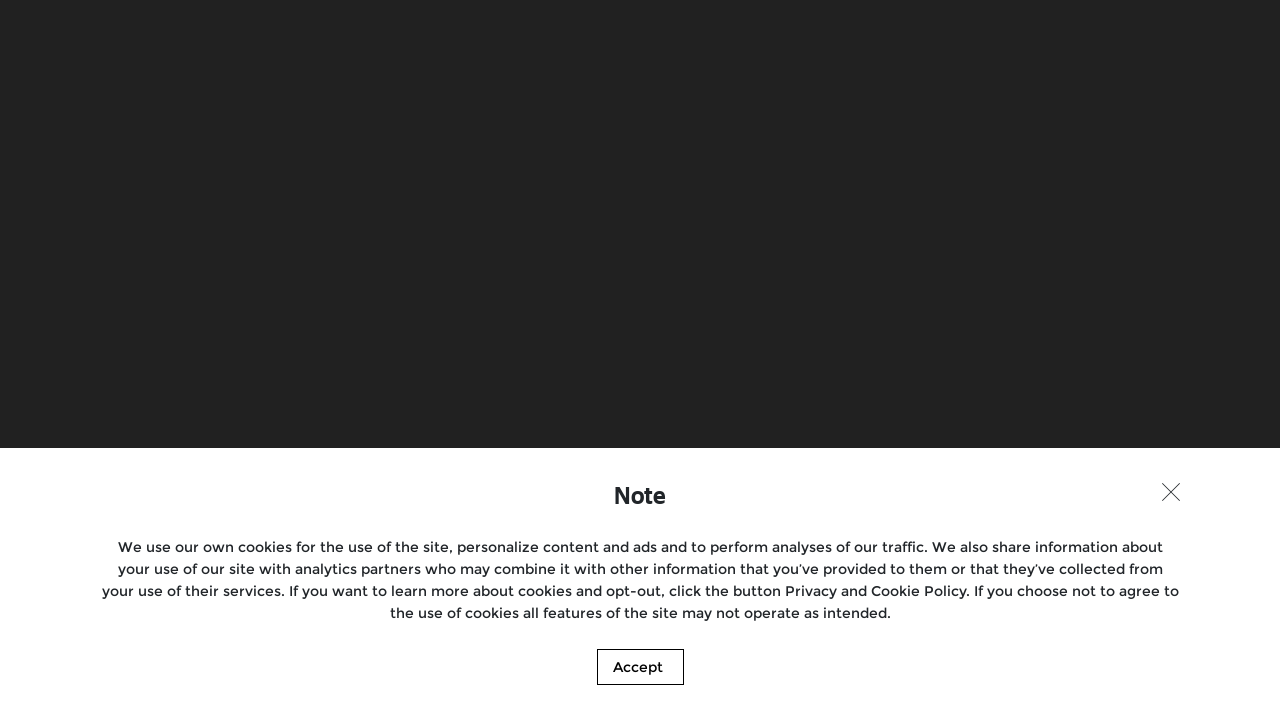

Waited for page to reach domcontentloaded state
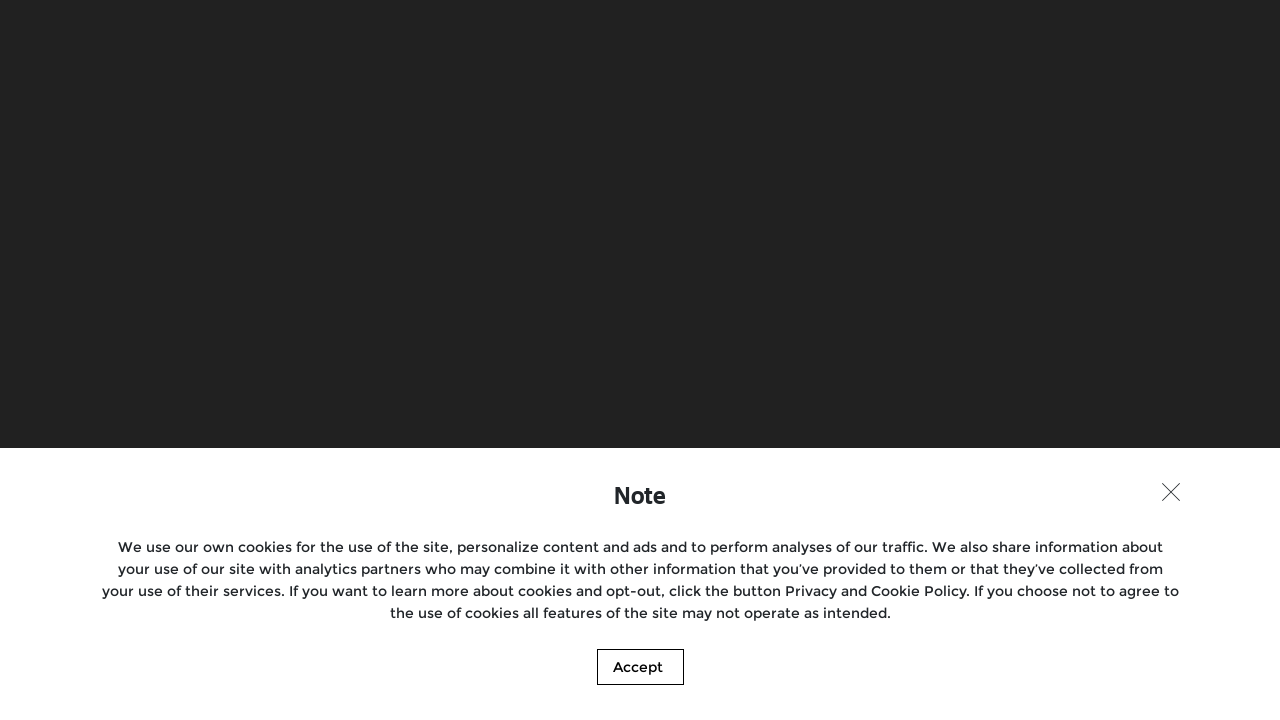

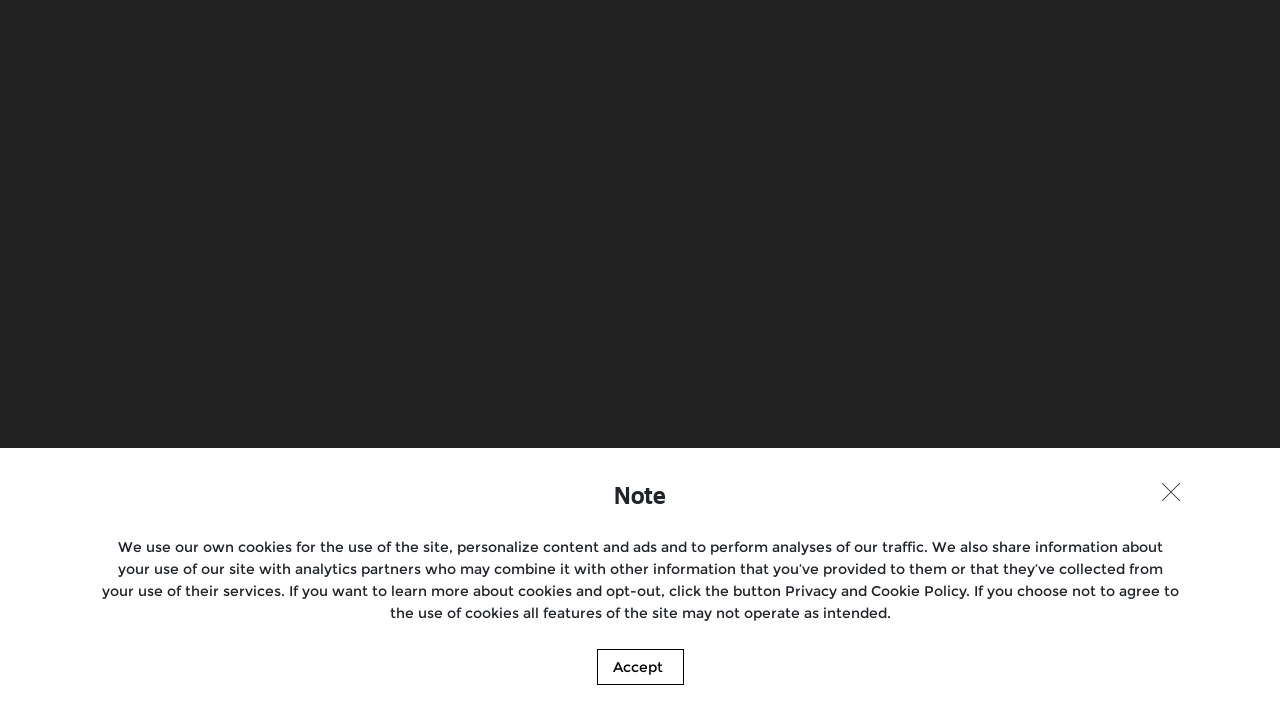